Tests dropdown menu functionality on Bootstrap documentation page by clicking the dropdown button to open the menu

Starting URL: https://getbootstrap.com/docs/4.0/components/dropdowns/

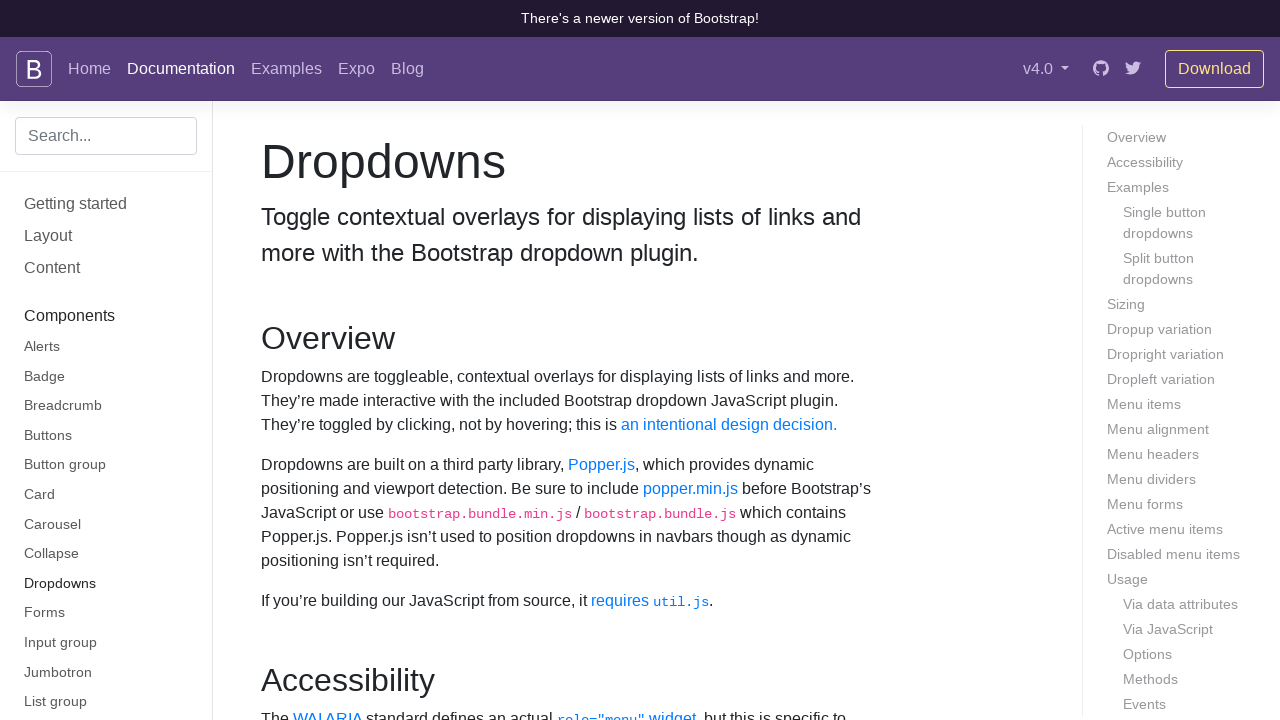

Clicked dropdown menu button to open it at (370, 360) on #dropdownMenuButton
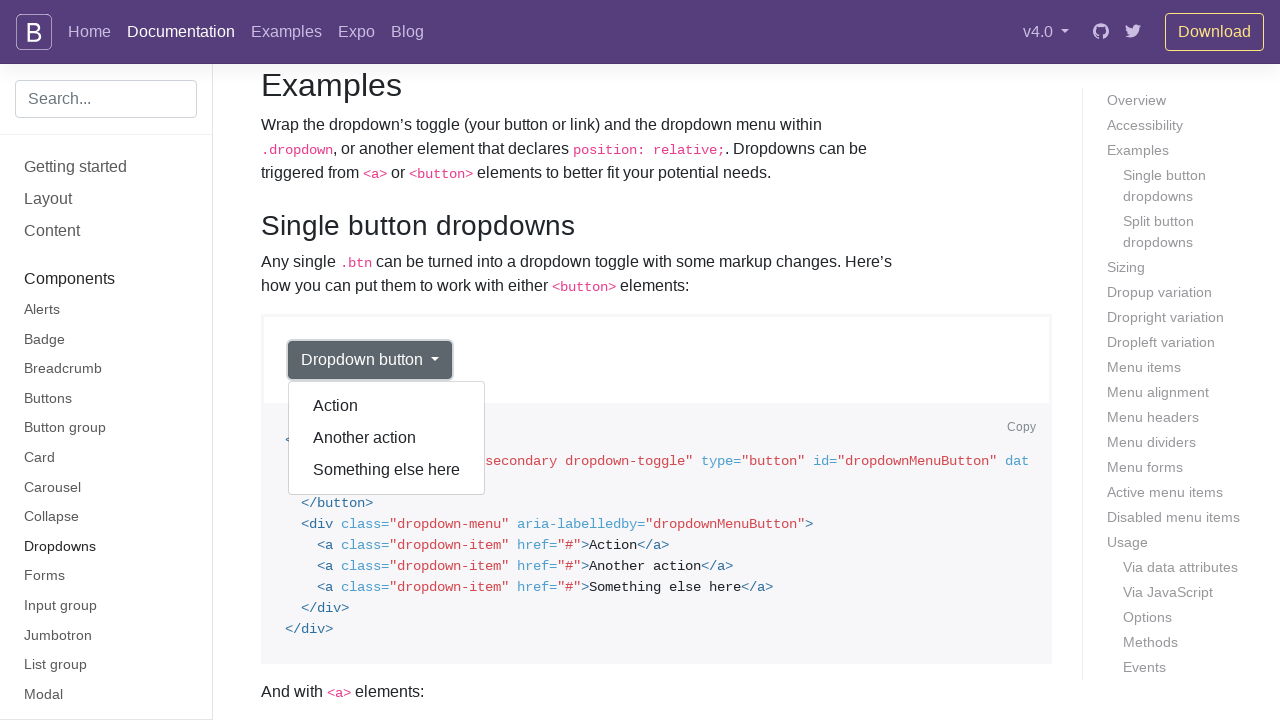

Dropdown menu is now visible
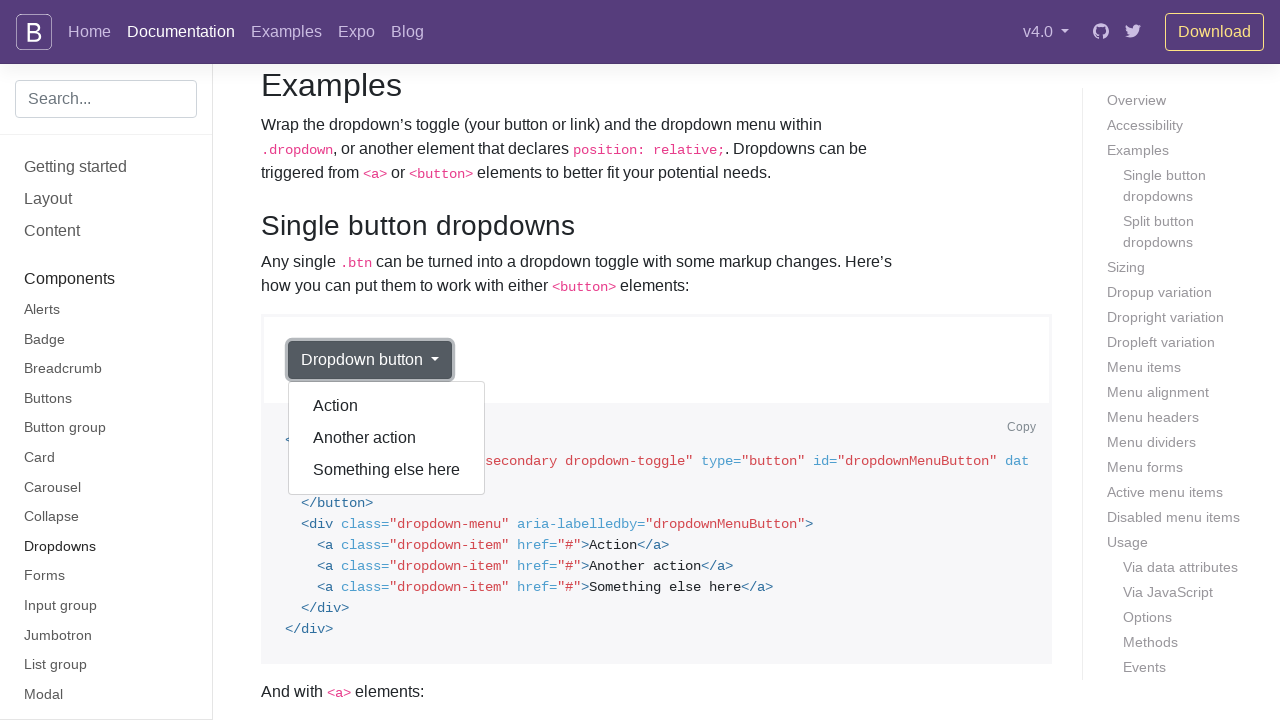

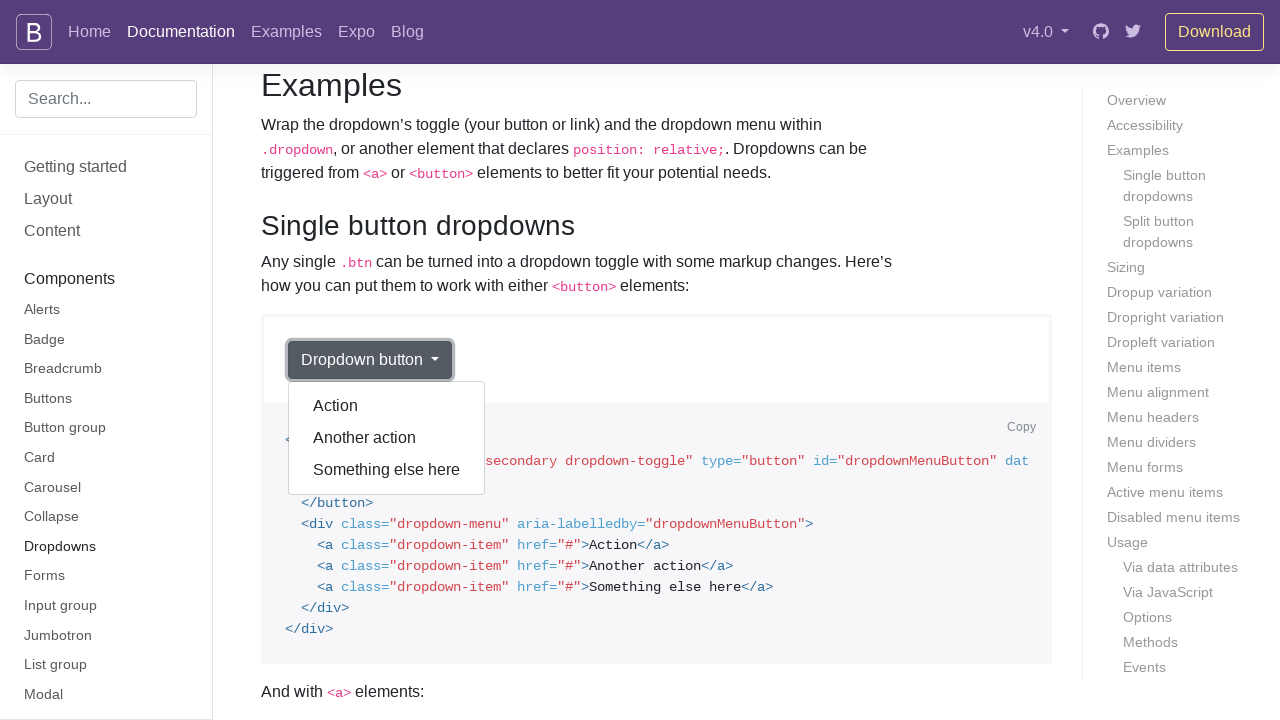